Navigates to the Greenstech Selenium course content page and verifies that the address/contact information widget is displayed on the page.

Starting URL: http://greenstech.in/selenium-course-content.html

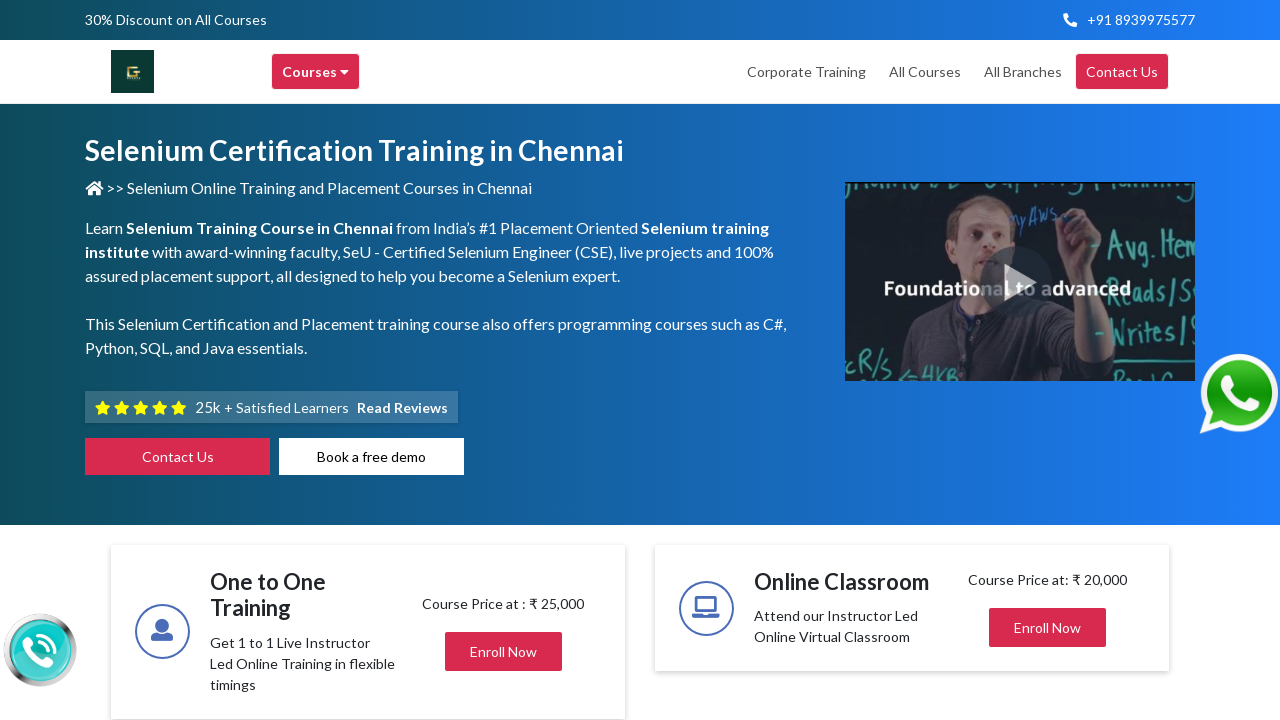

Navigated to Greenstech Selenium course content page
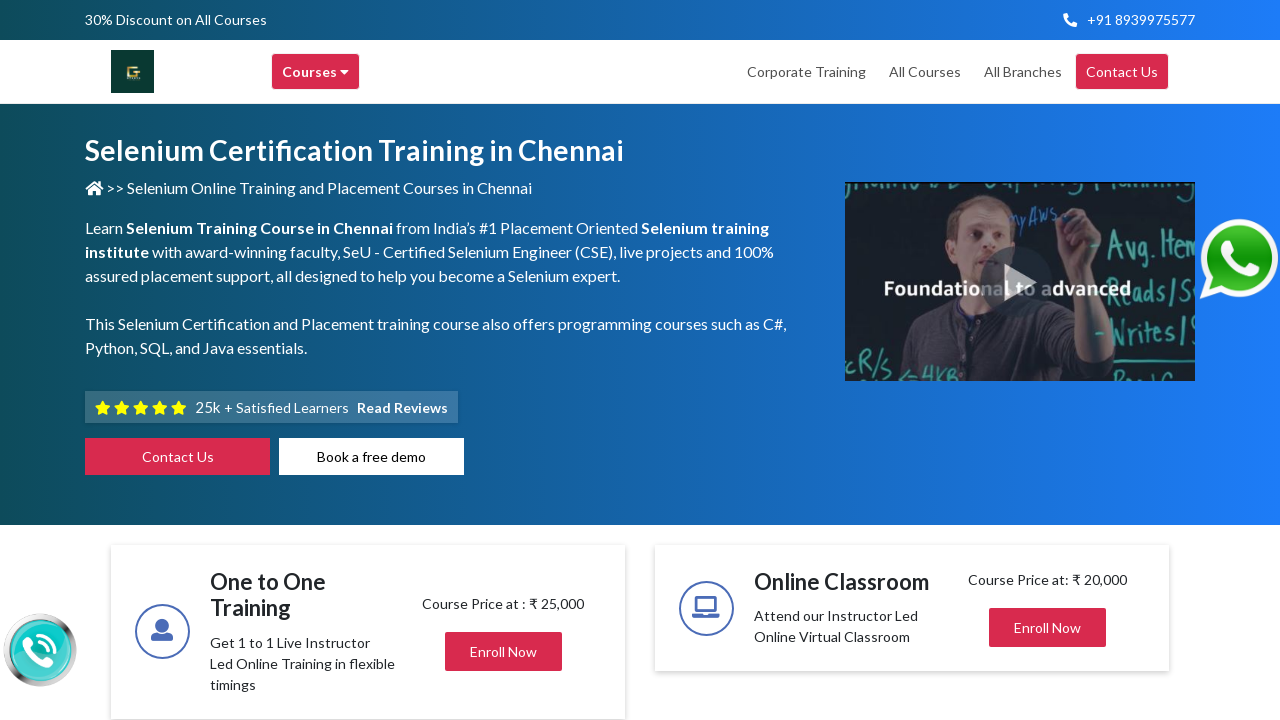

Waited for address/contact information widget to be visible
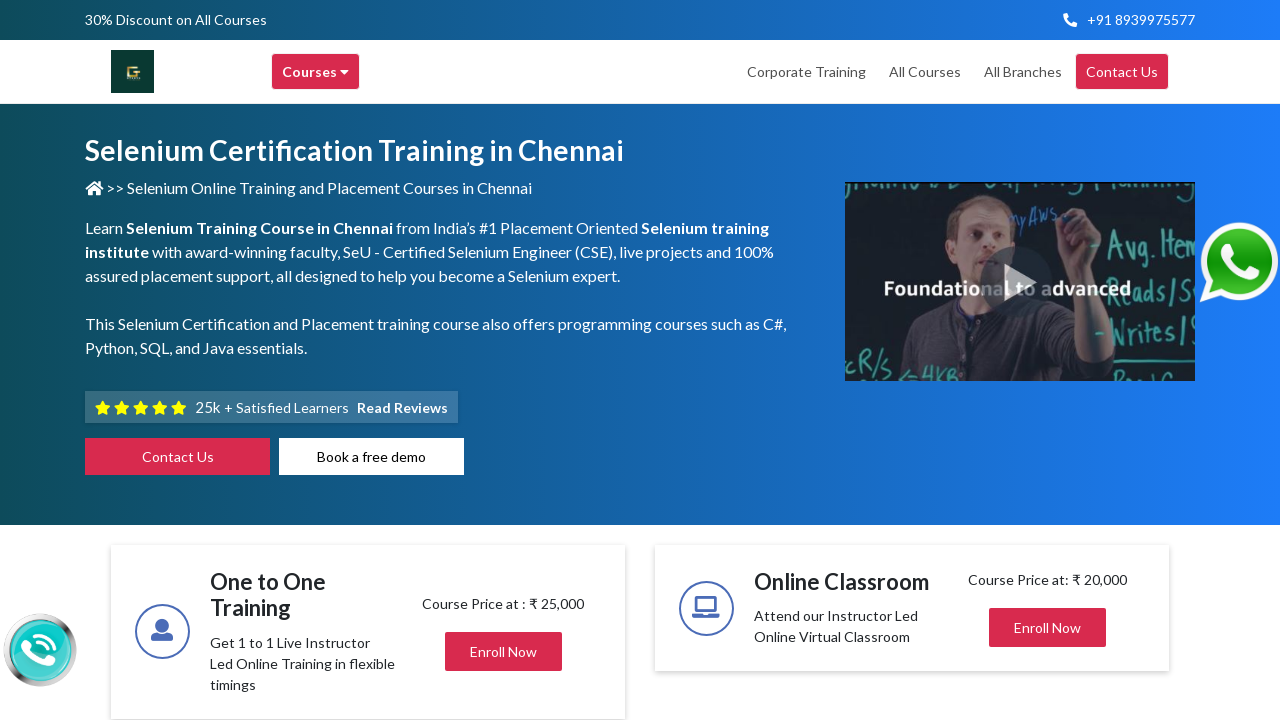

Verified that address/contact information widget is displayed on the page
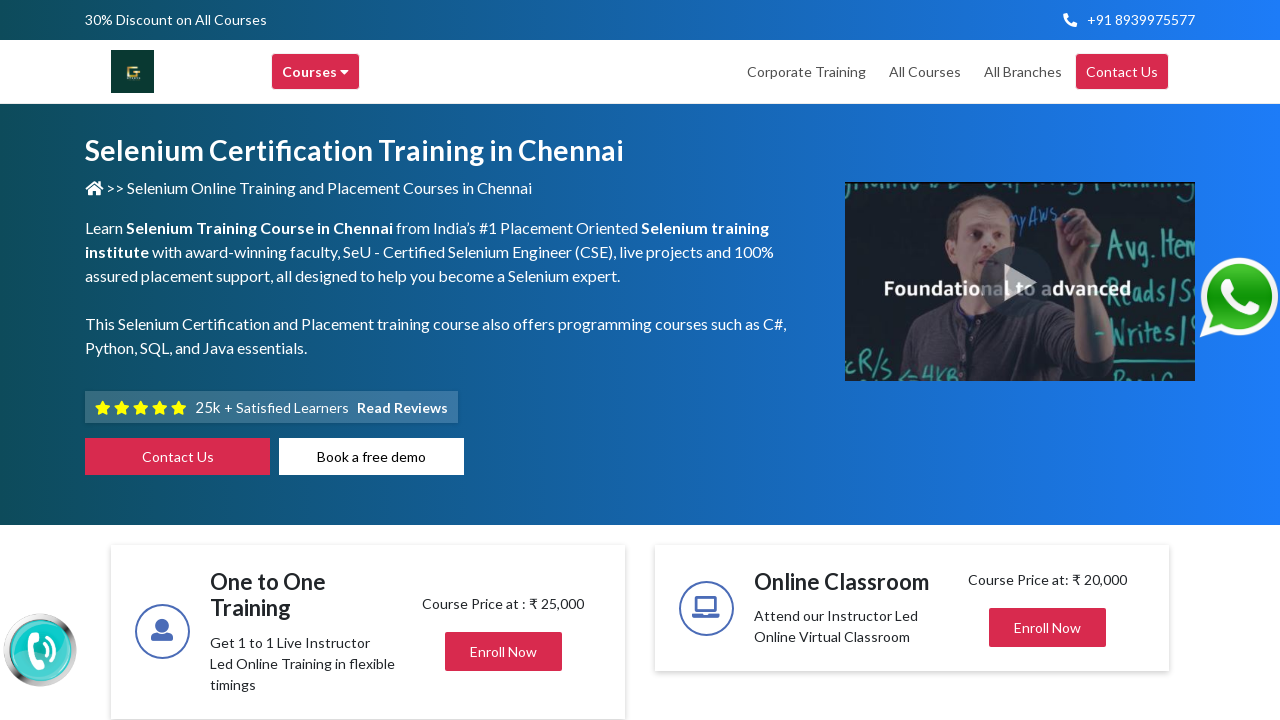

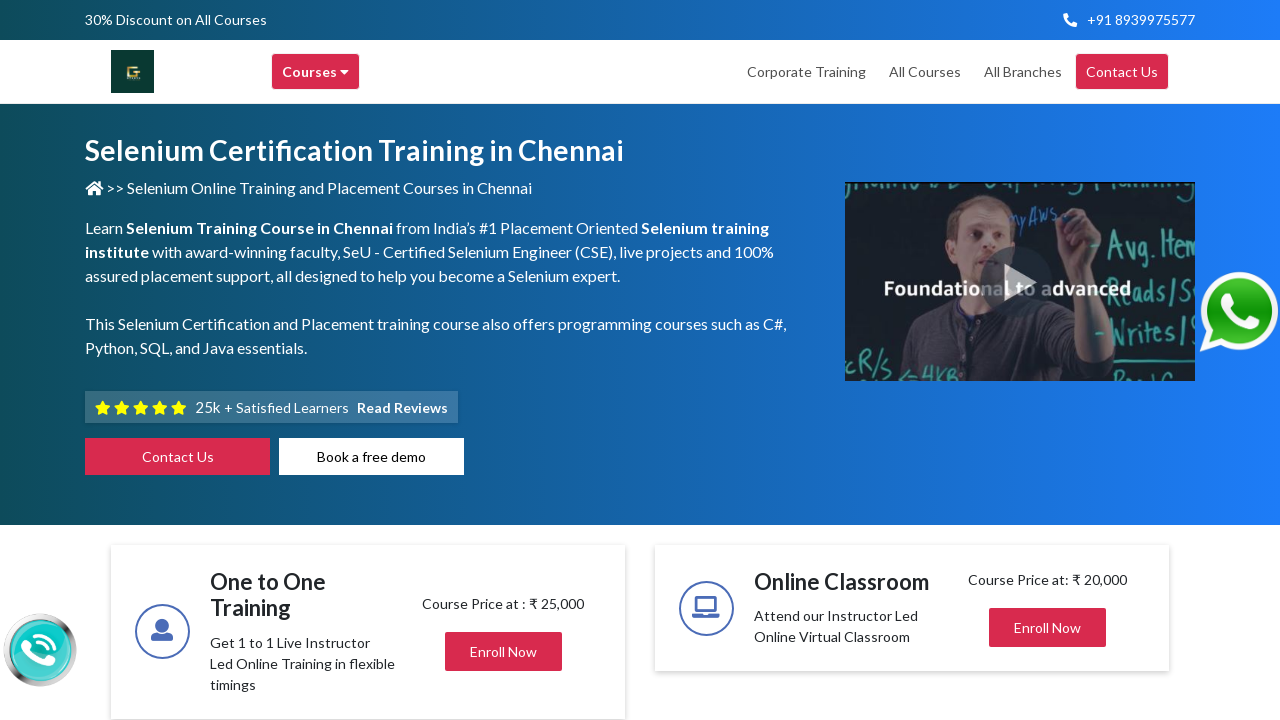